Tests that the currently applied filter is highlighted in the filter navigation.

Starting URL: https://demo.playwright.dev/todomvc

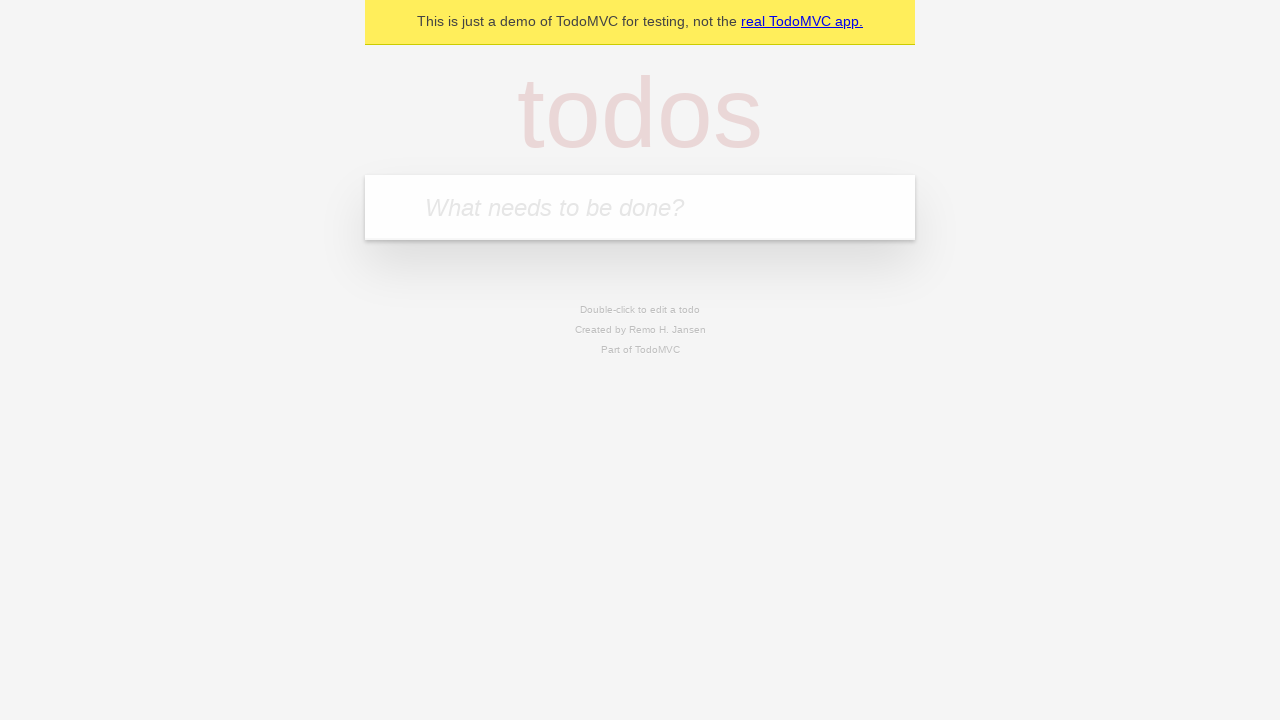

Filled new todo field with 'buy some cheese' on .new-todo
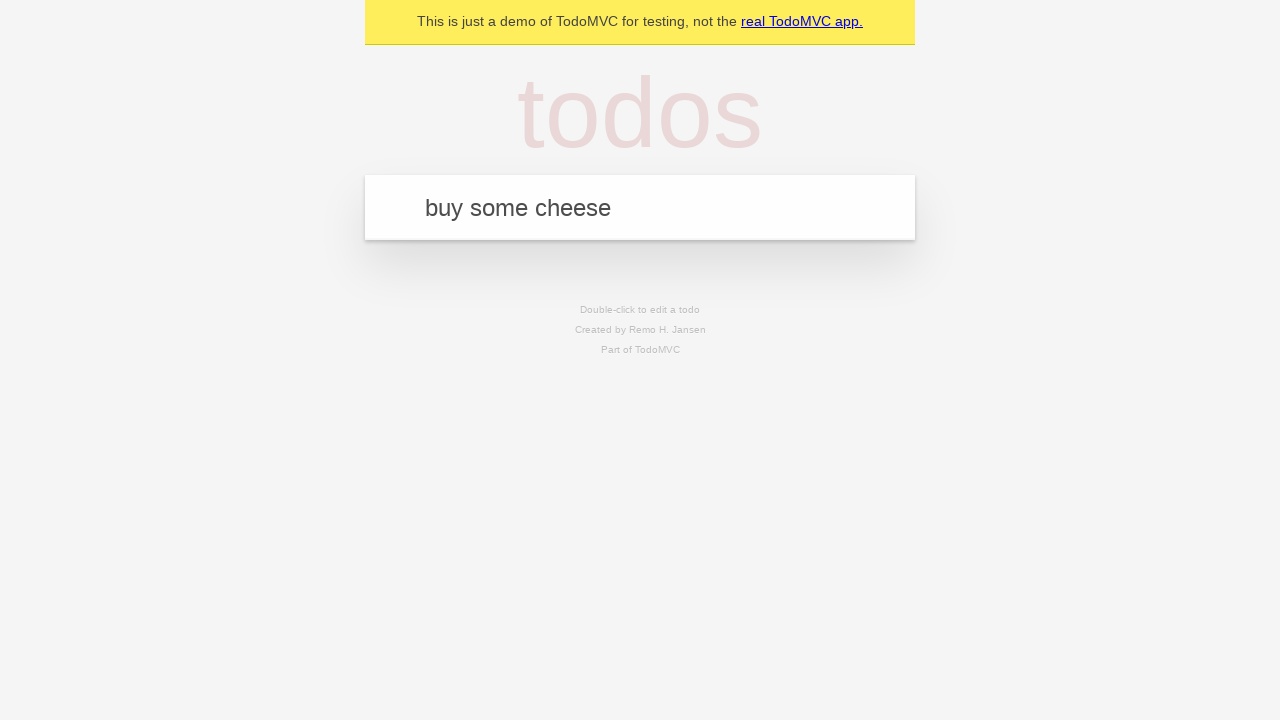

Pressed Enter to create first todo on .new-todo
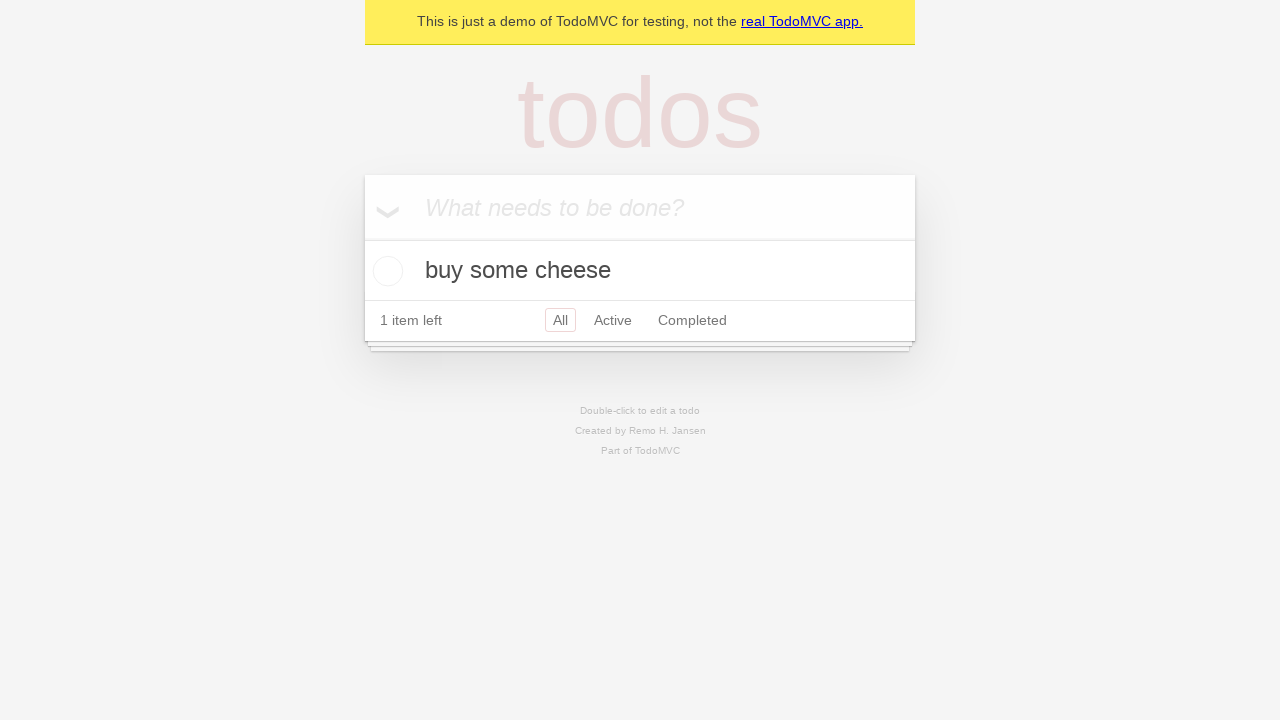

Filled new todo field with 'feed the cat' on .new-todo
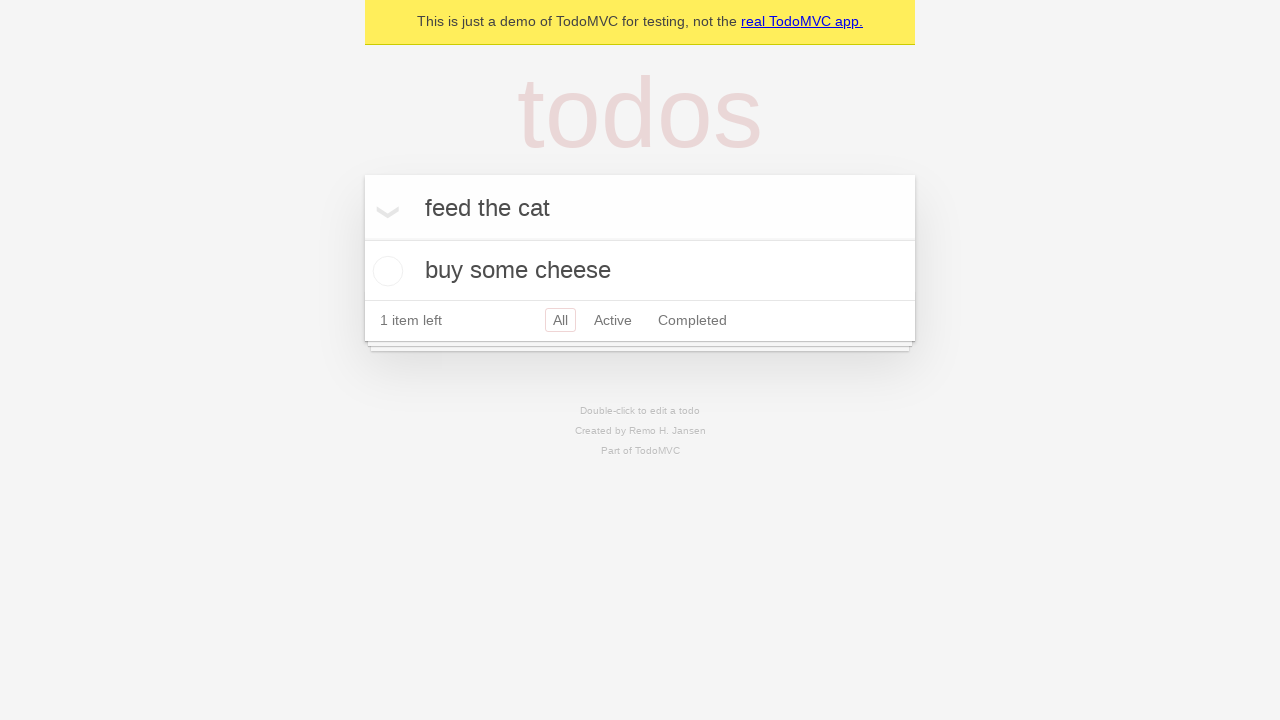

Pressed Enter to create second todo on .new-todo
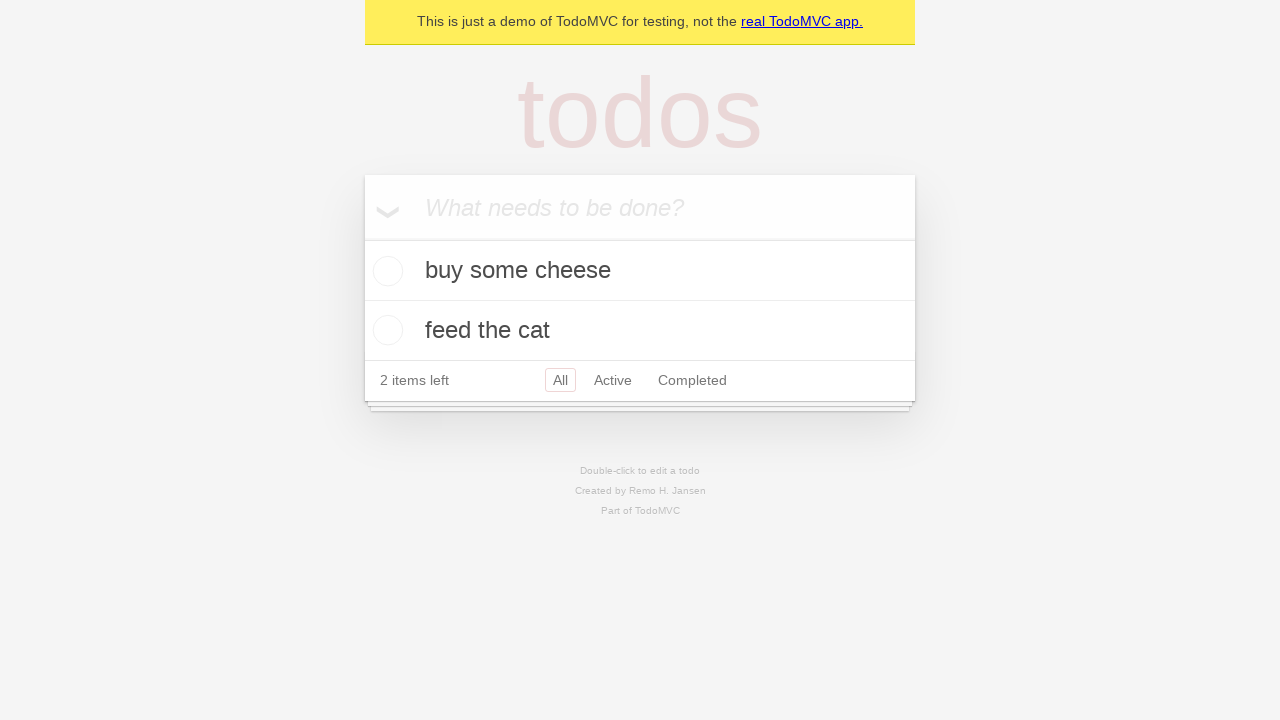

Filled new todo field with 'book a doctors appointment' on .new-todo
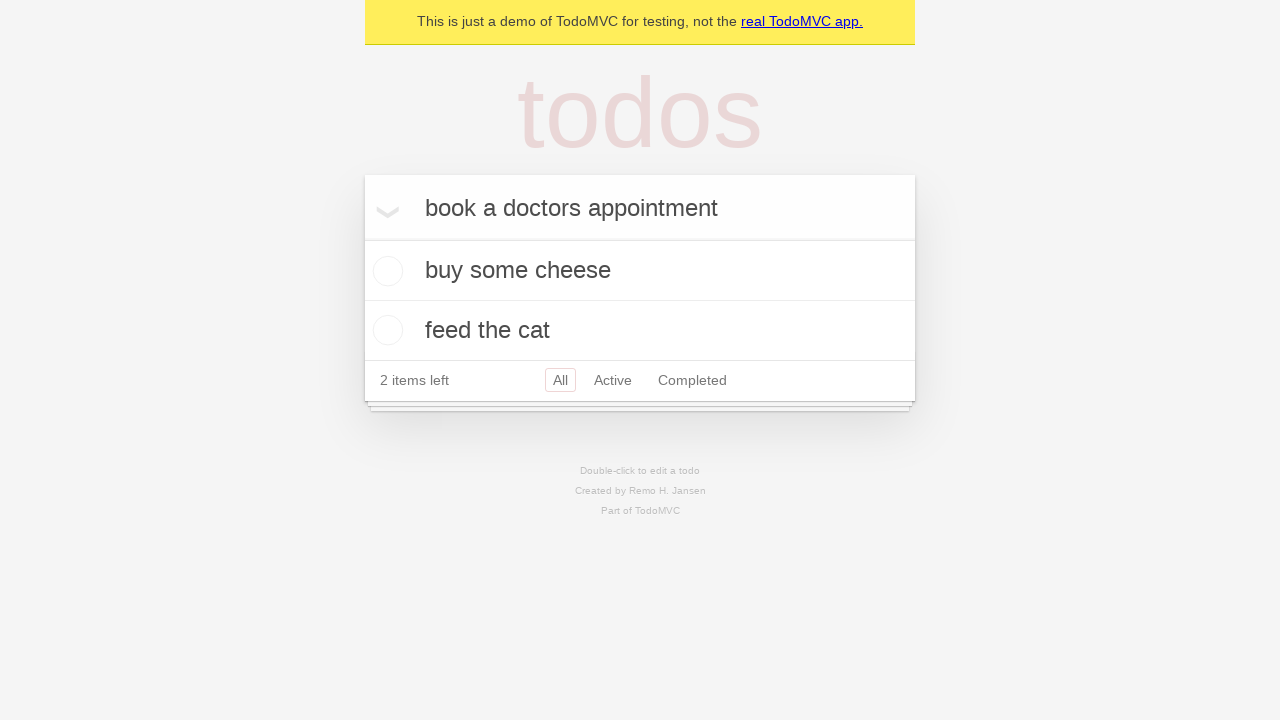

Pressed Enter to create third todo on .new-todo
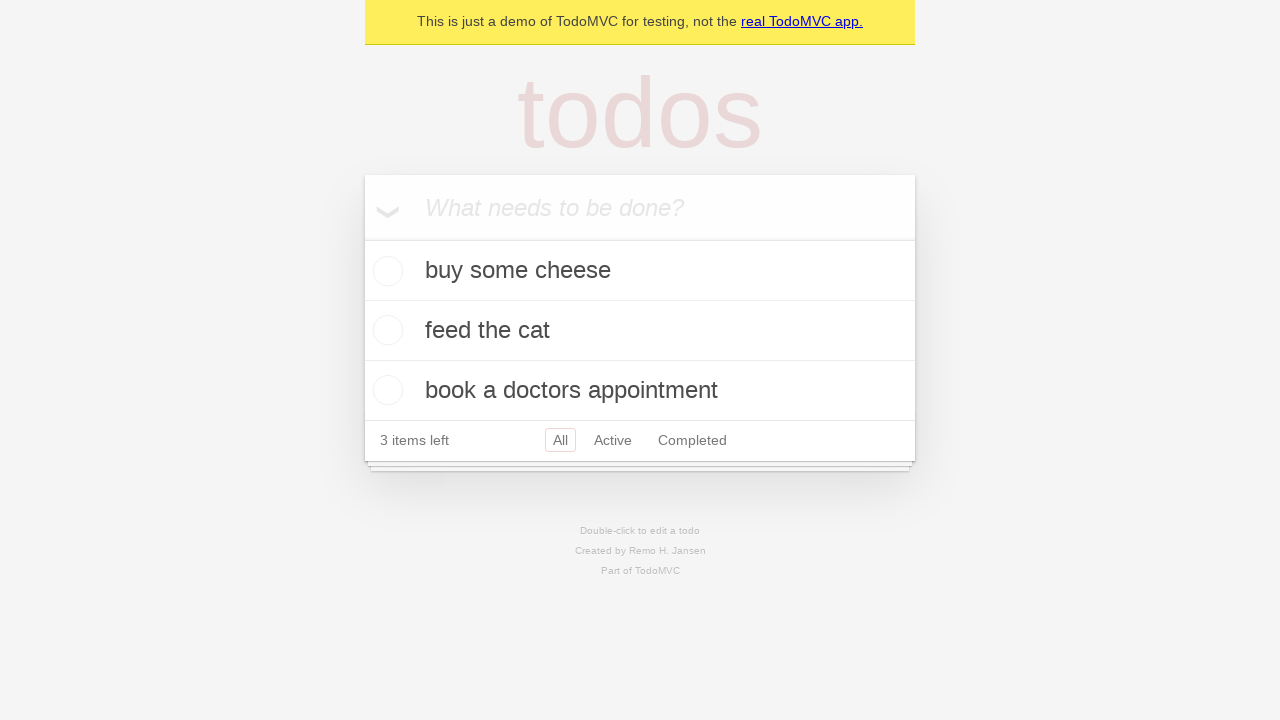

Clicked Active filter in filter navigation at (613, 440) on .filters >> text=Active
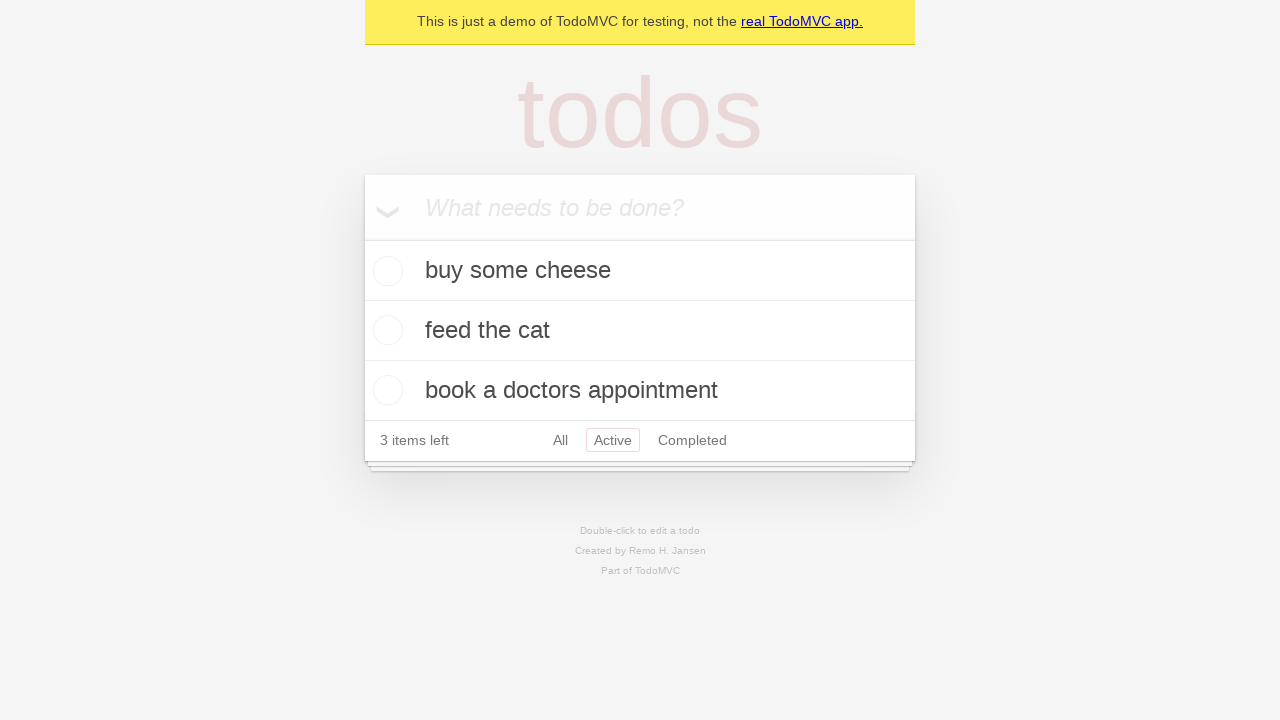

Clicked Completed filter in filter navigation at (692, 440) on .filters >> text=Completed
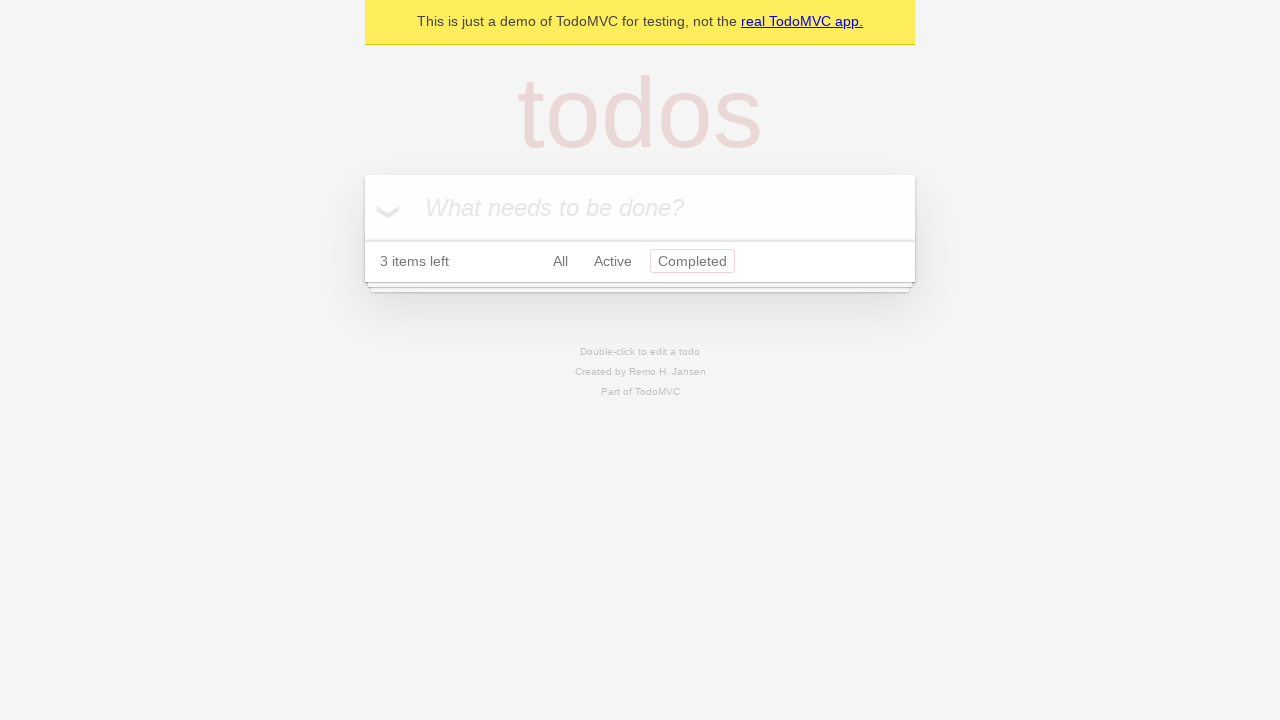

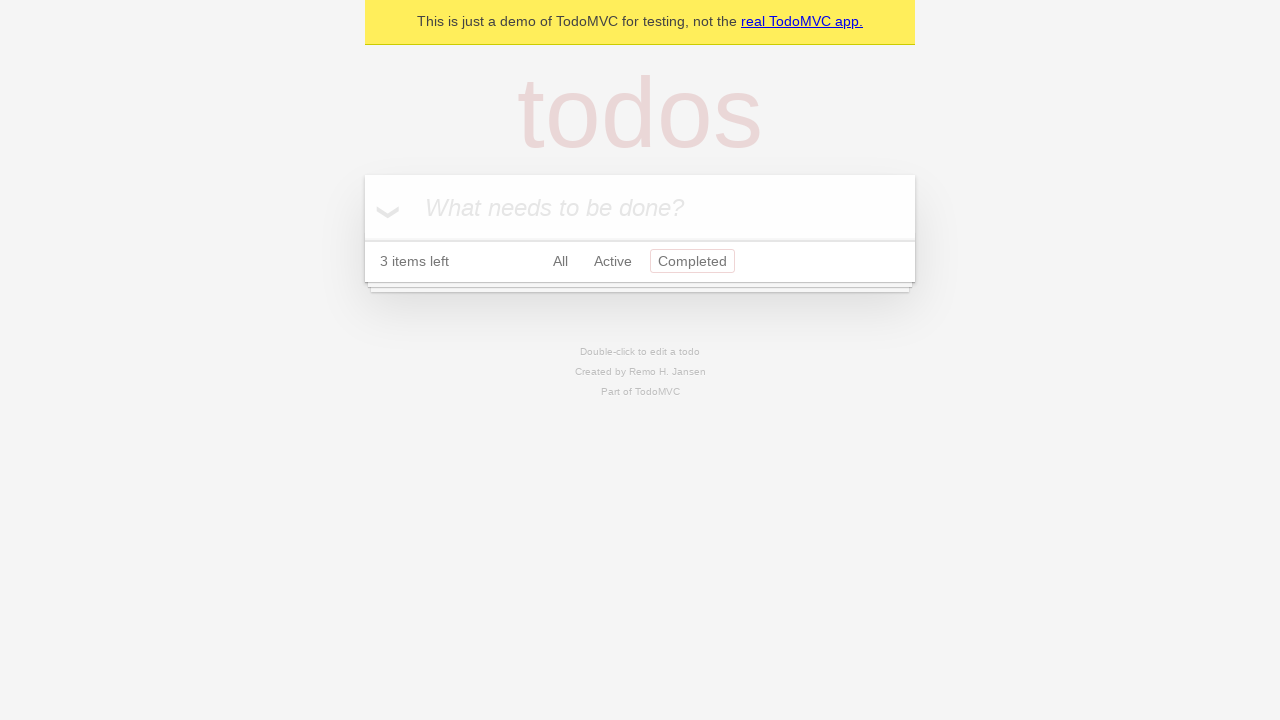